Tests JavaScript alert handling functionality by triggering and interacting with three types of alerts: accepting a simple JS alert, dismissing a confirm alert, and entering text into a prompt alert before accepting it.

Starting URL: https://the-internet.herokuapp.com/javascript_alerts

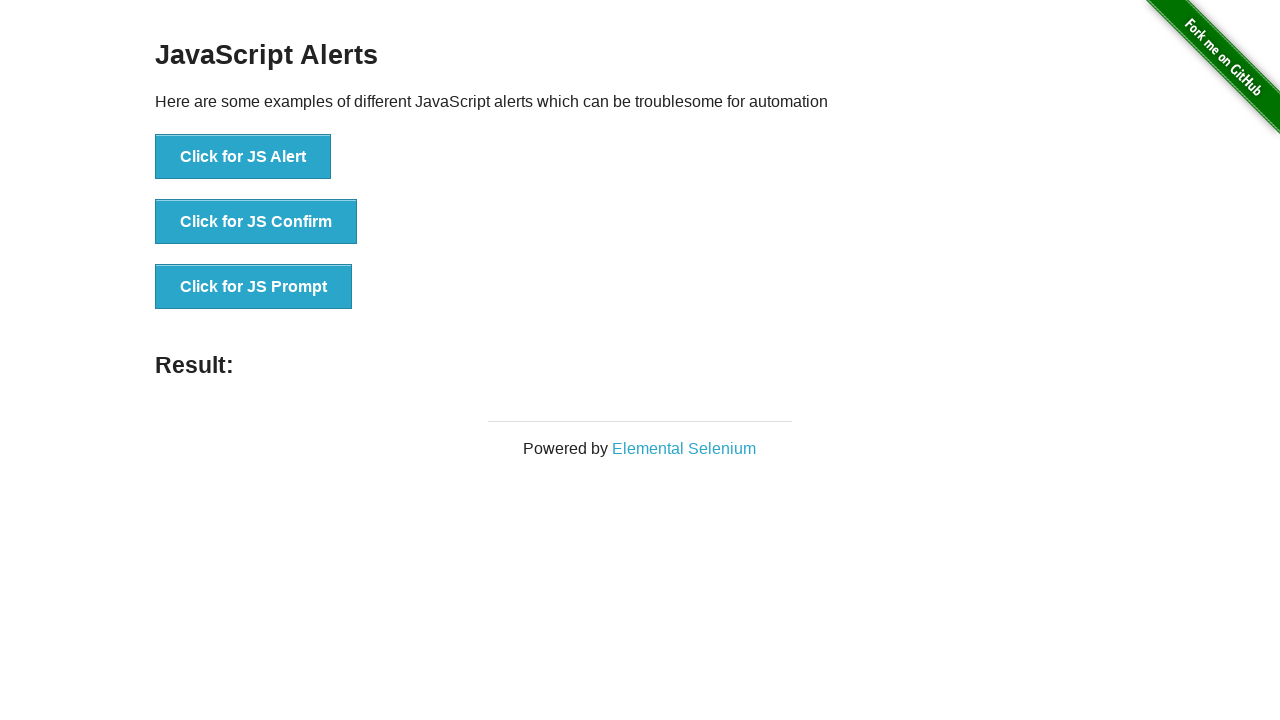

Navigated to JavaScript alerts test page
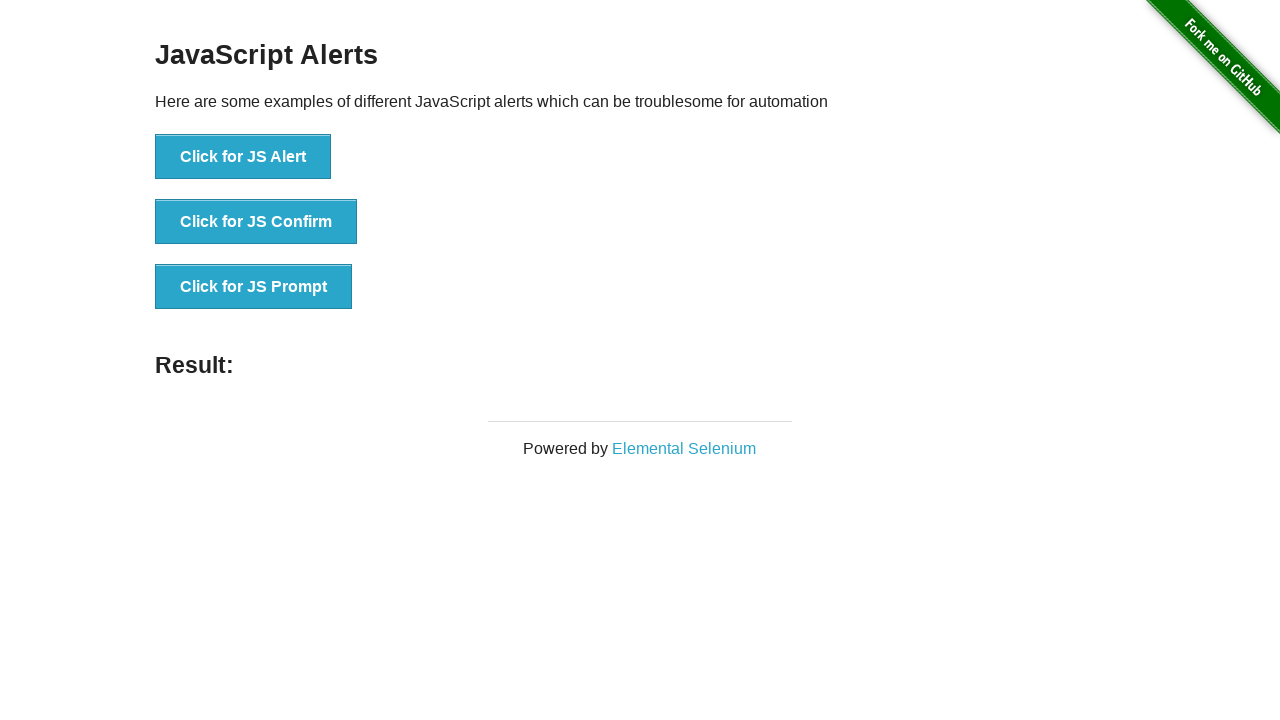

Clicked button to trigger simple JavaScript alert at (243, 157) on button[onclick='jsAlert()']
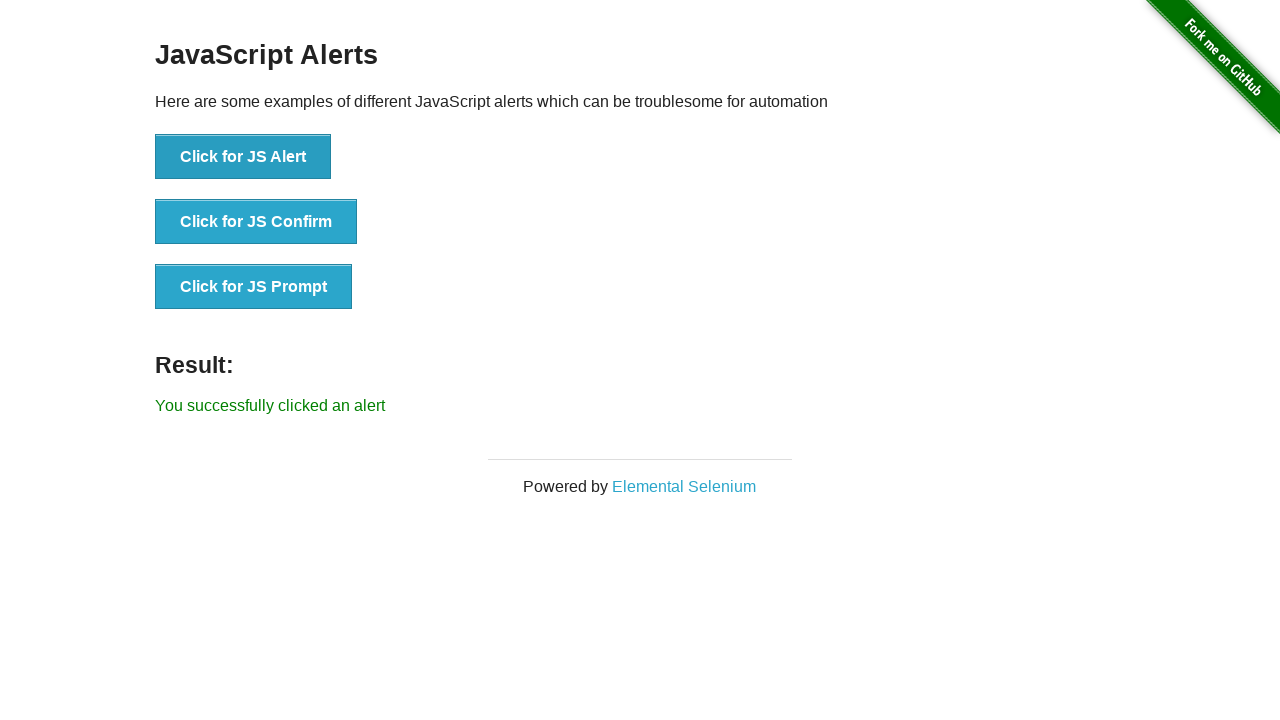

Set up dialog handler to accept the alert
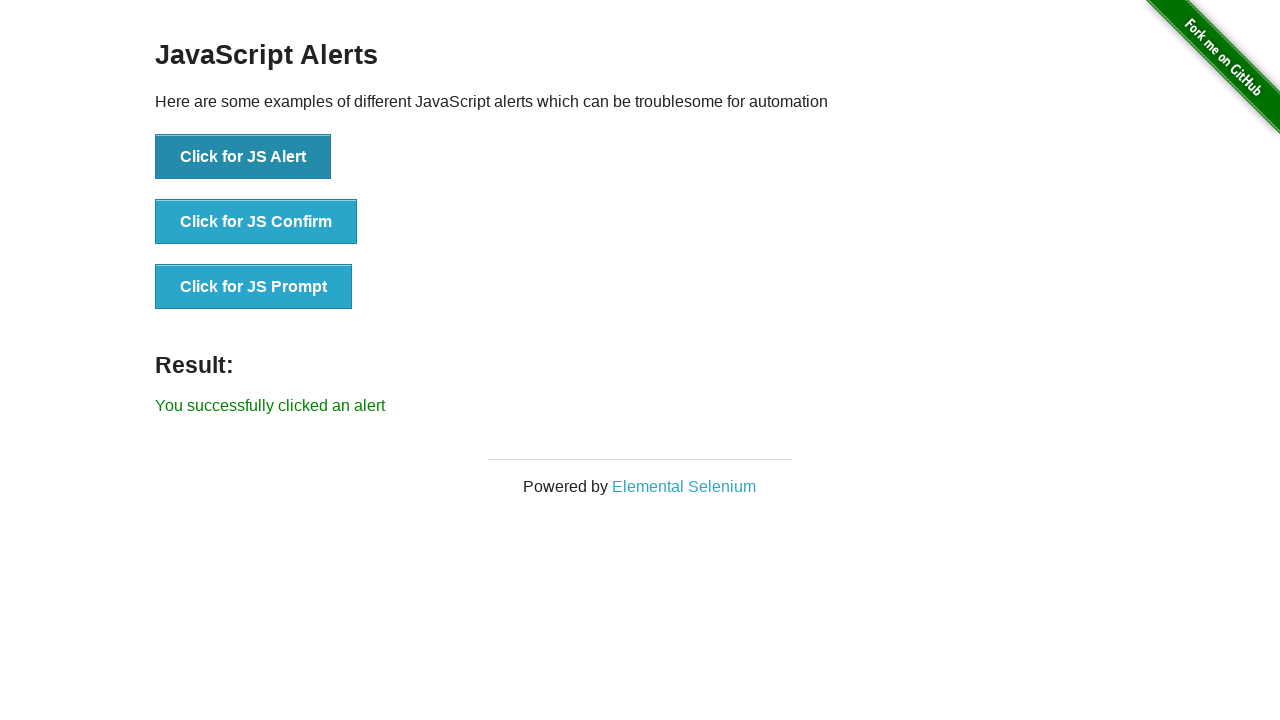

Alert was accepted and result message appeared
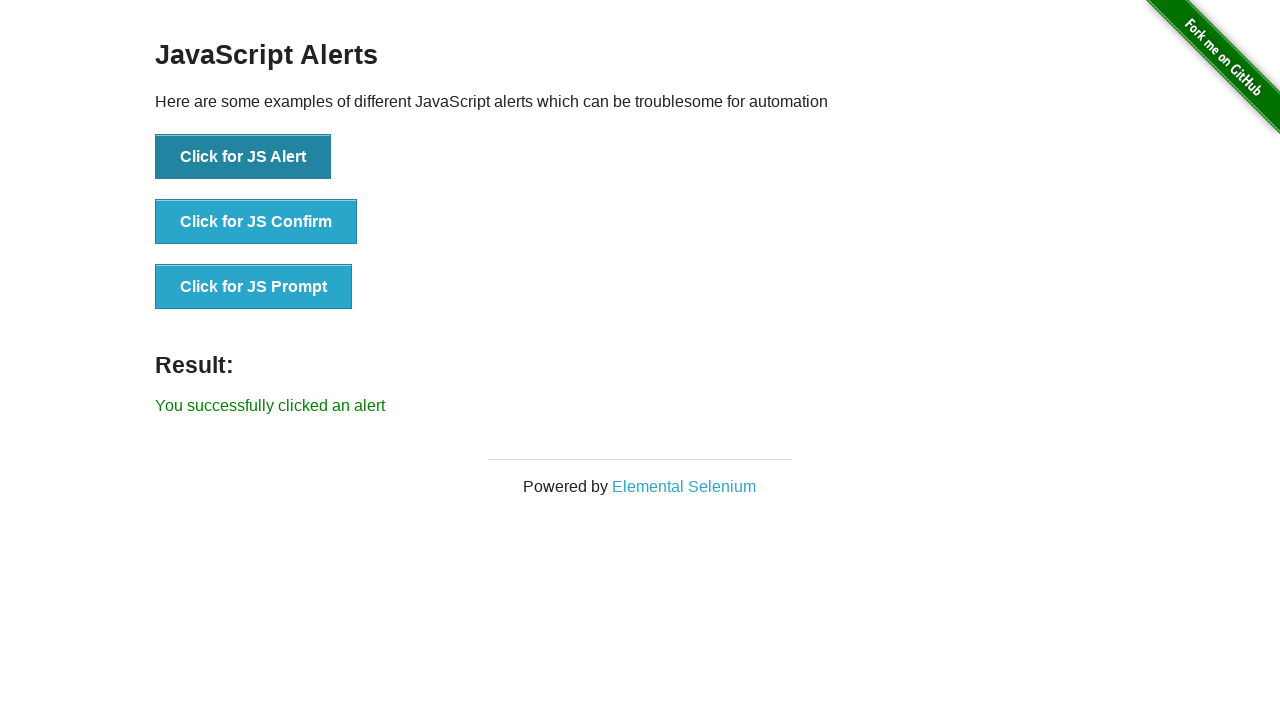

Set up dialog handler to dismiss the confirm alert
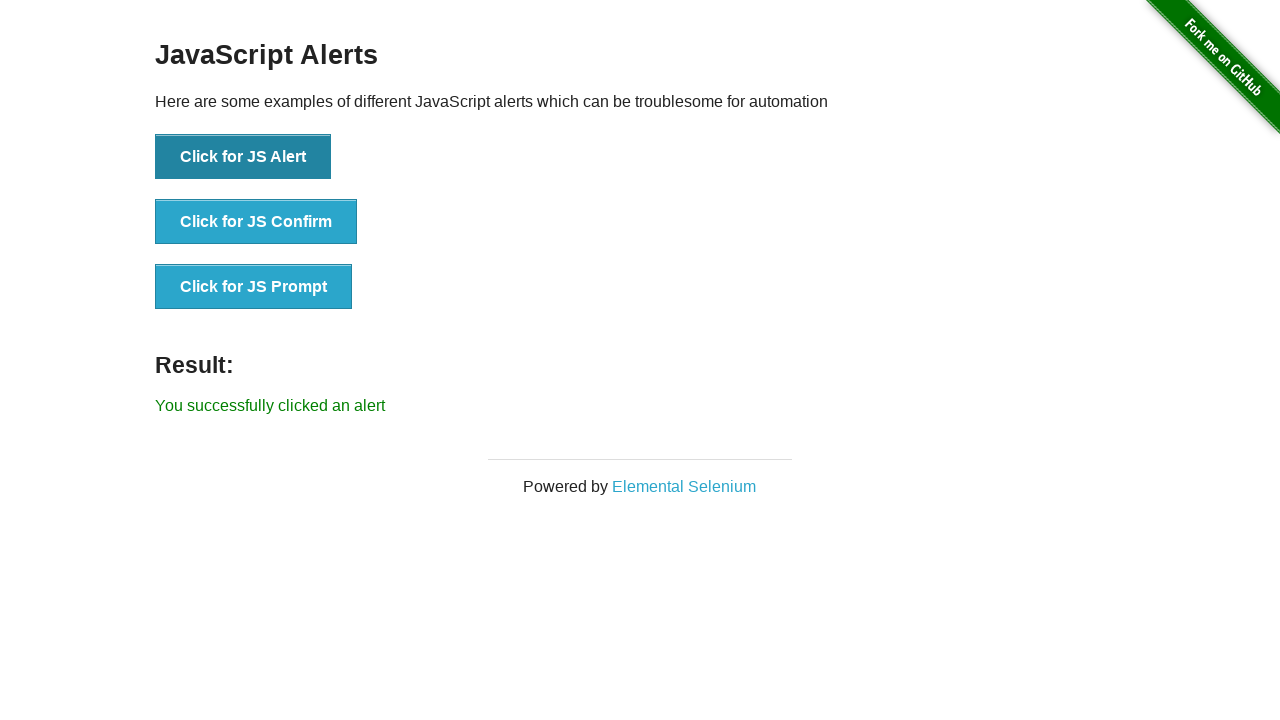

Clicked button to trigger confirm alert at (256, 222) on button[onclick='jsConfirm()']
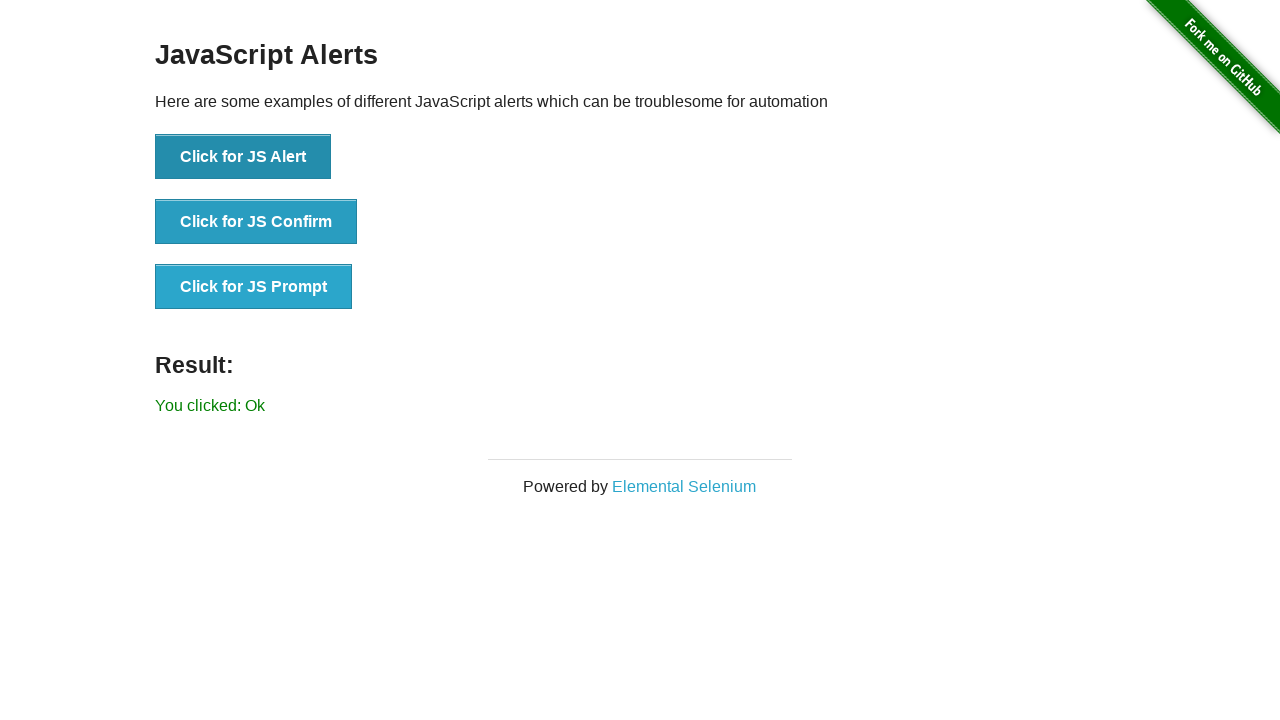

Confirm alert was dismissed and result message appeared
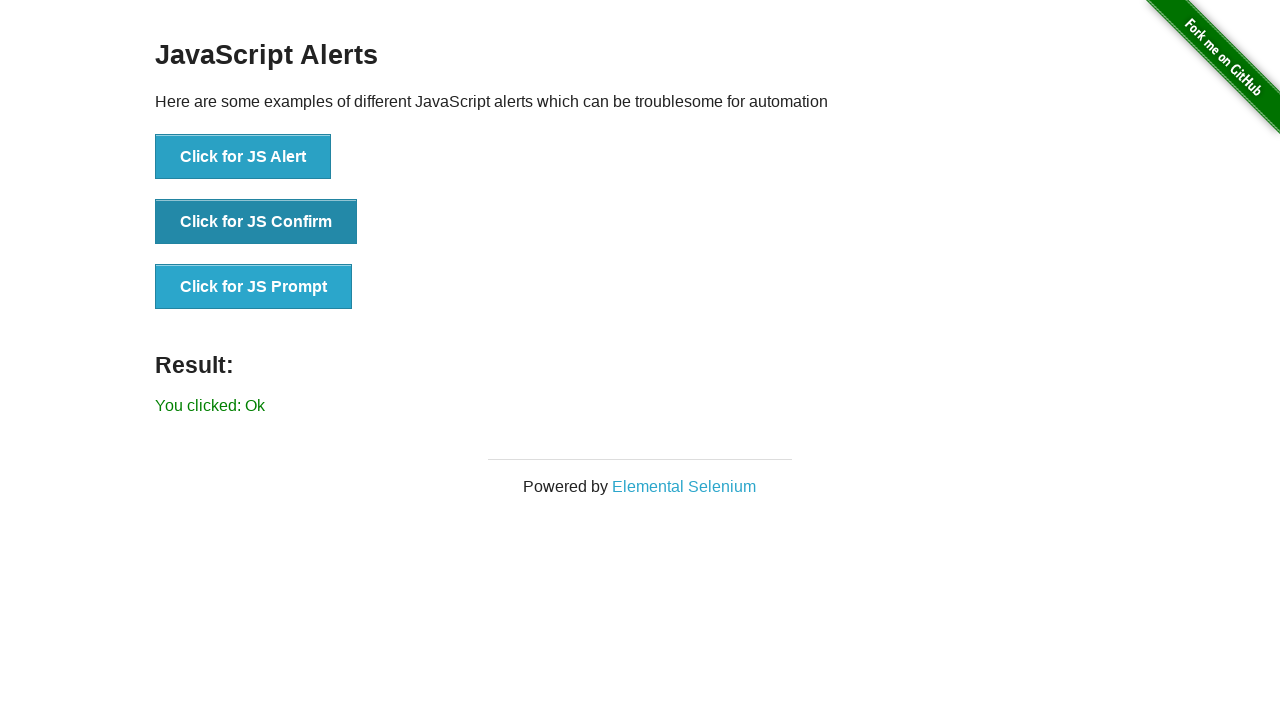

Set up dialog handler to accept prompt with text input
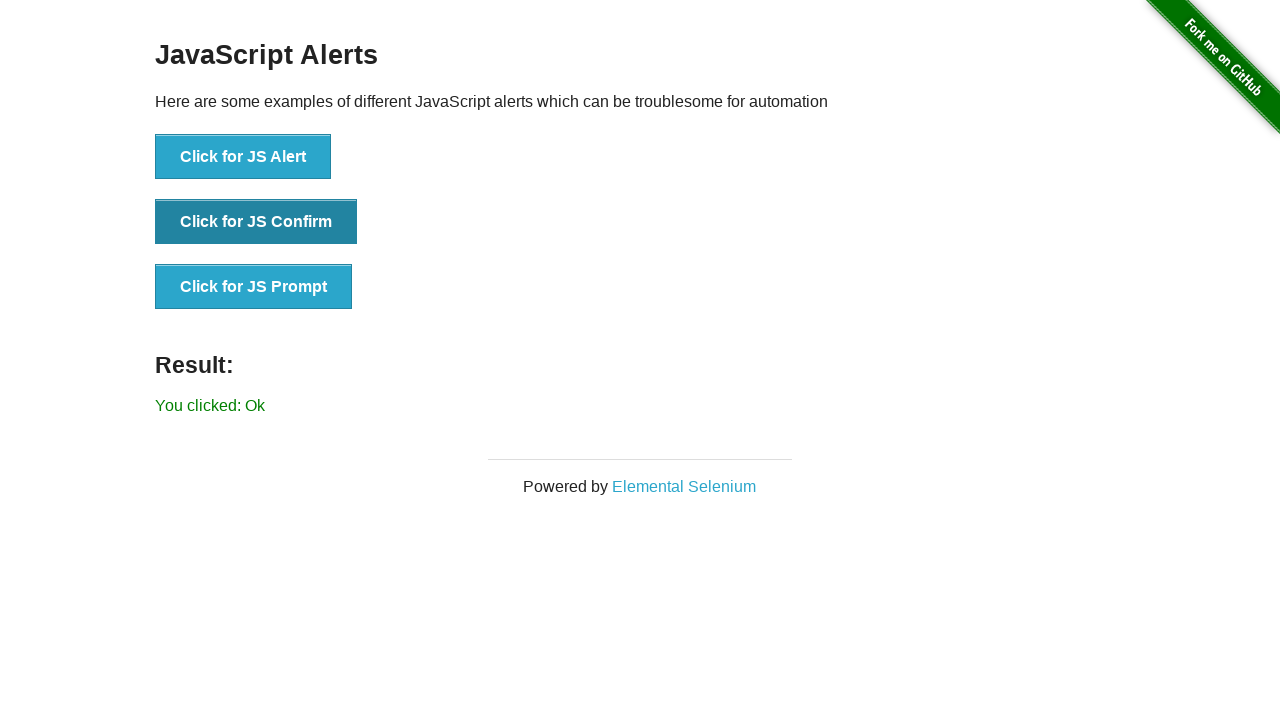

Clicked button to trigger prompt alert at (254, 287) on button[onclick='jsPrompt()']
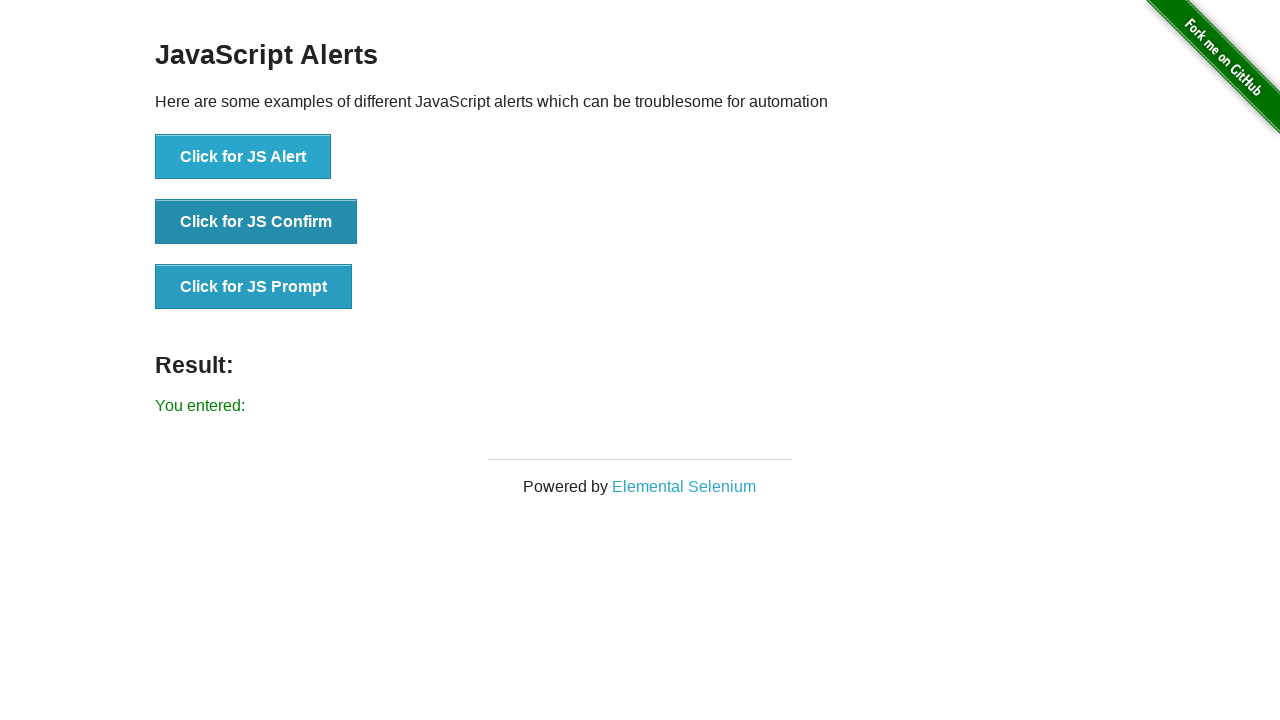

Prompt alert was accepted with text input and result message appeared
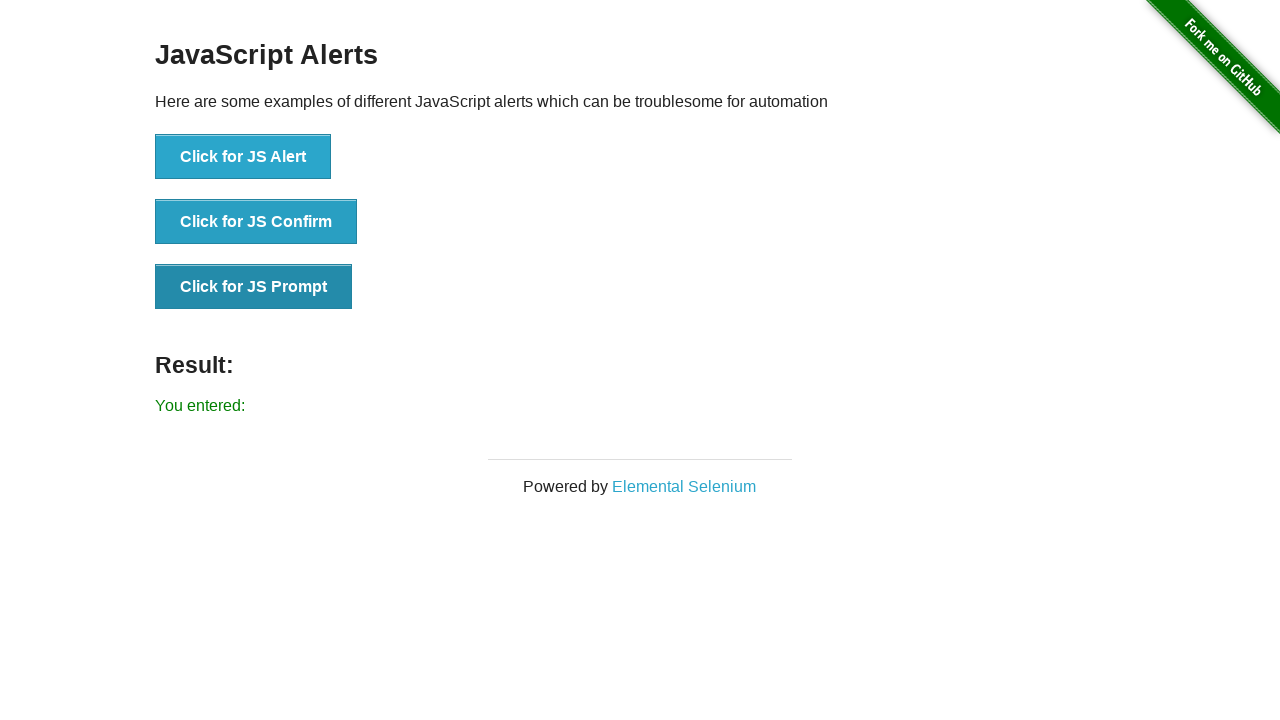

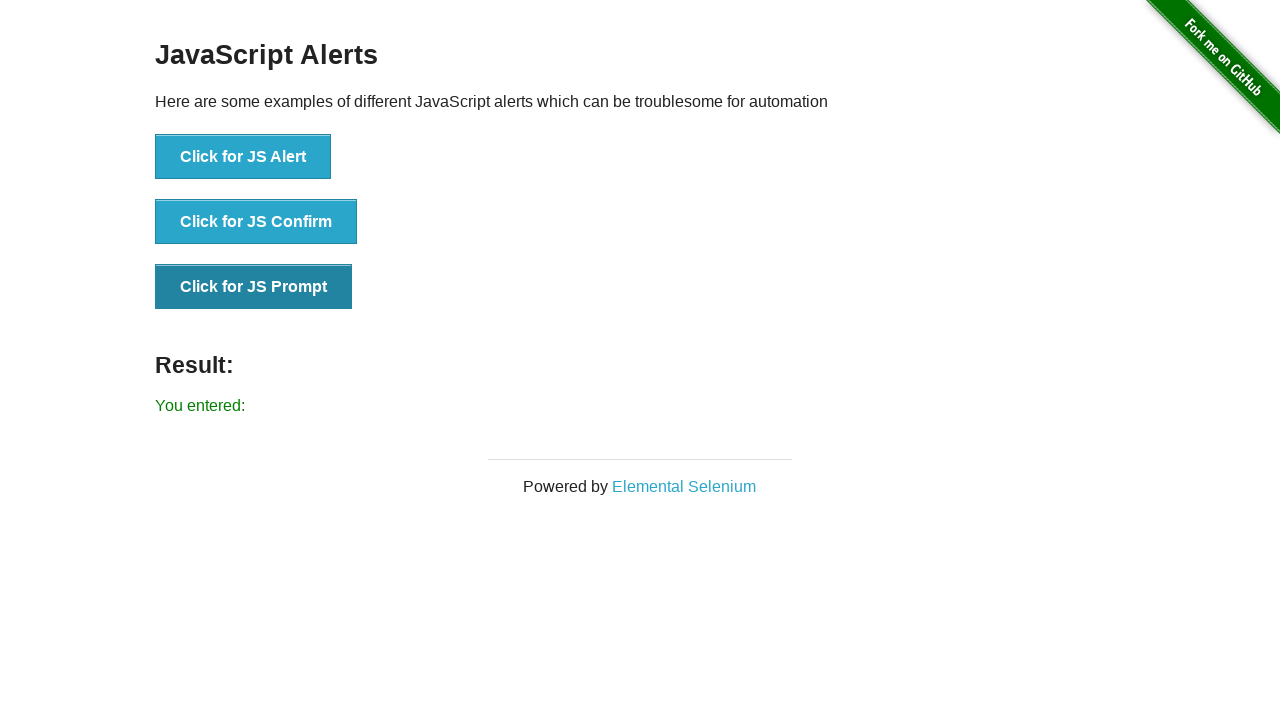